Tests form validation error with invalid employee number "12" (too short) and valid directivo "+"

Starting URL: https://elenarivero.github.io/Ejercicio2/index.html

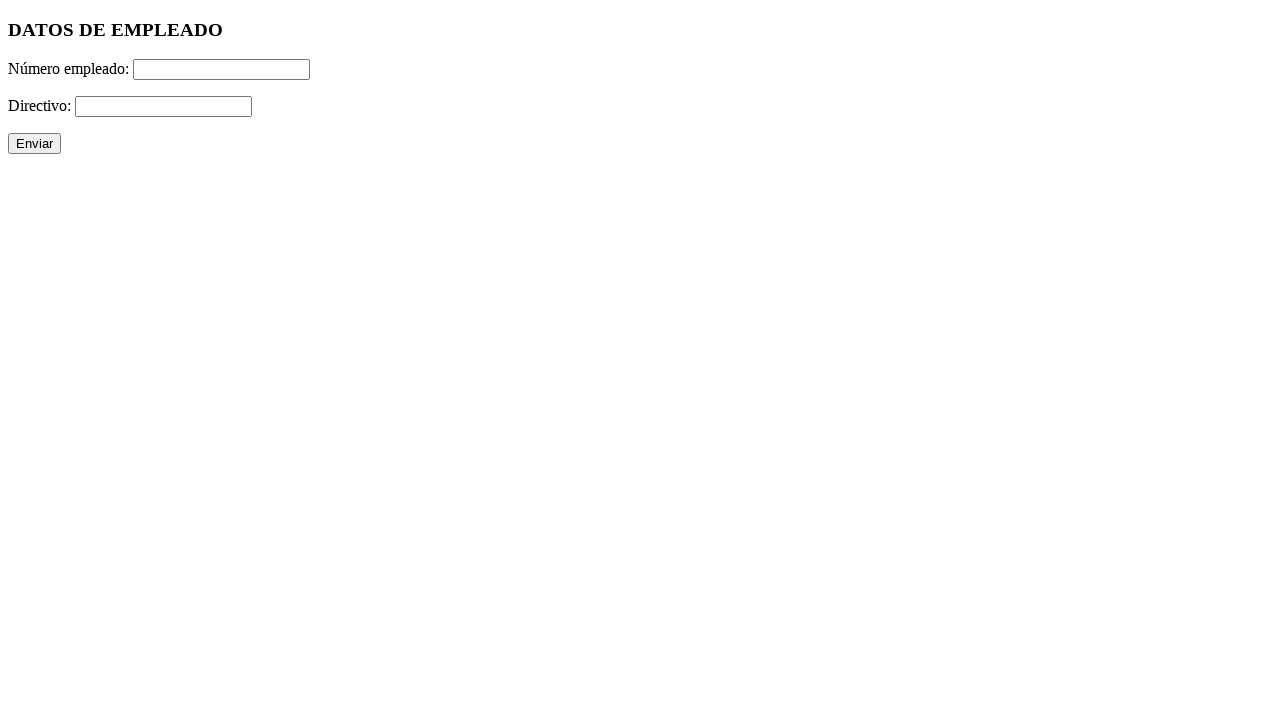

Filled employee number field with invalid value '12' (too short) on #numero
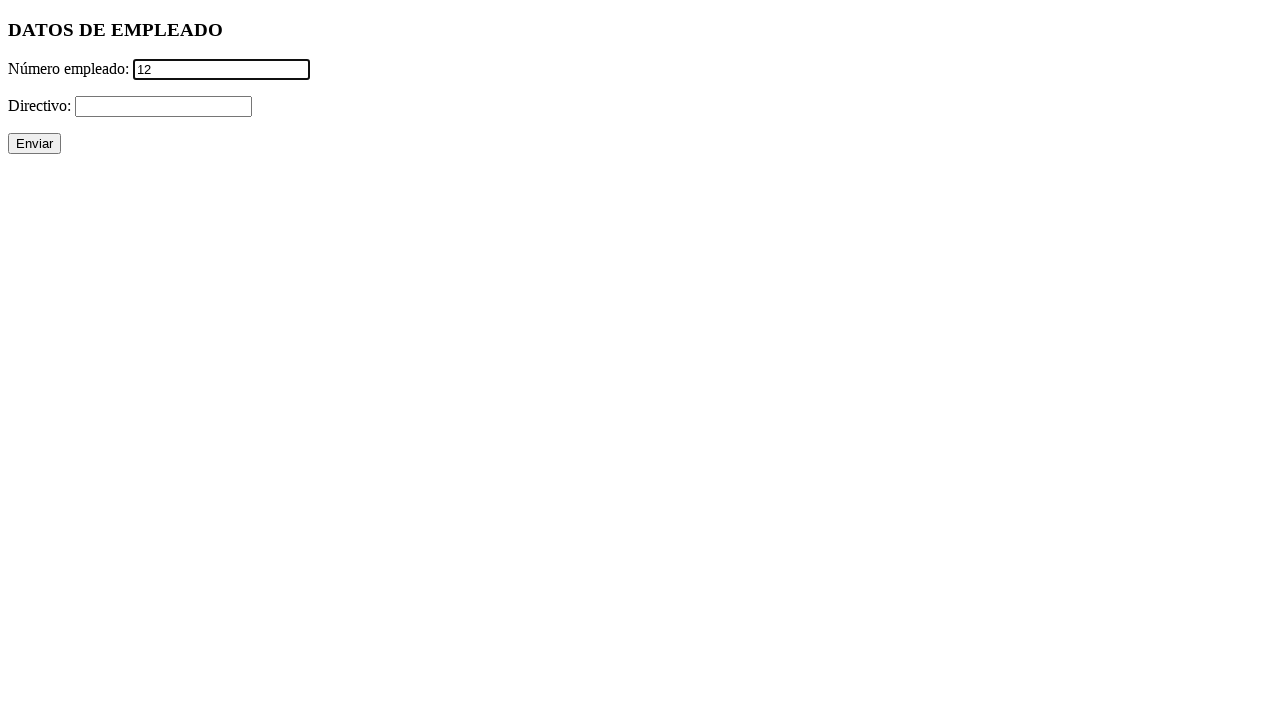

Filled directivo field with '+' on #directivo
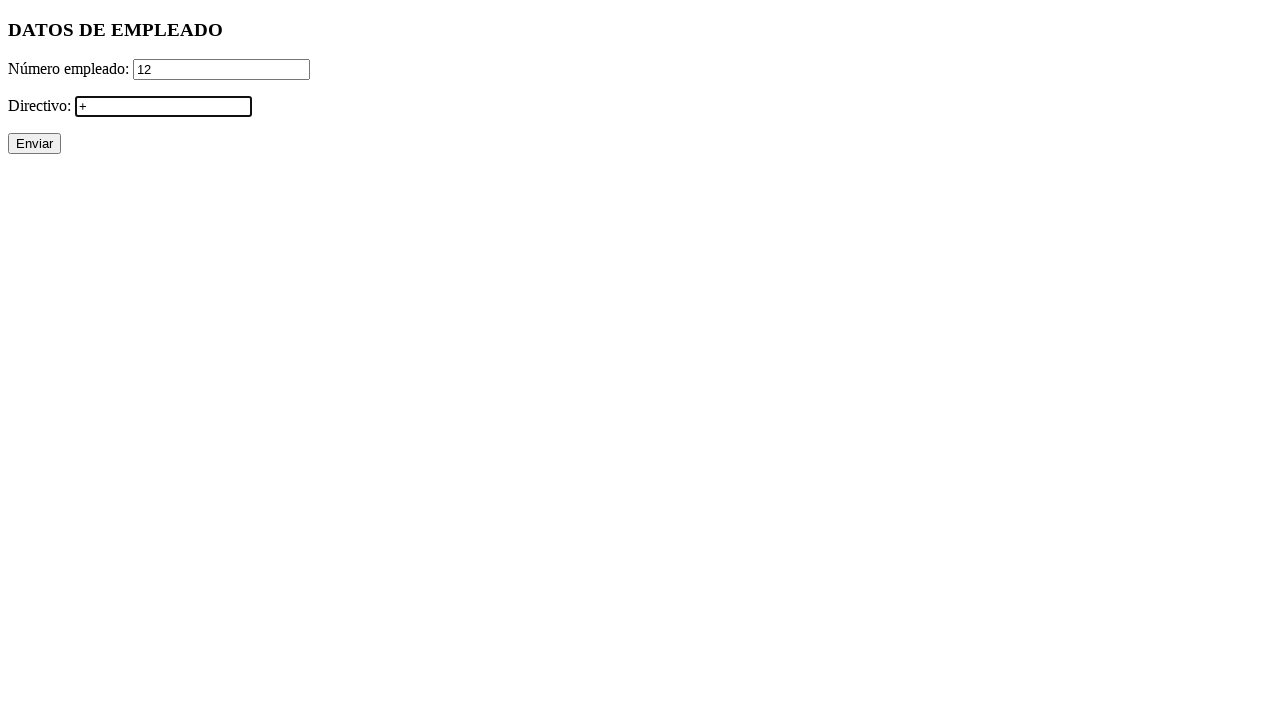

Clicked submit button to submit form at (34, 144) on xpath=//p/input[@type='submit']
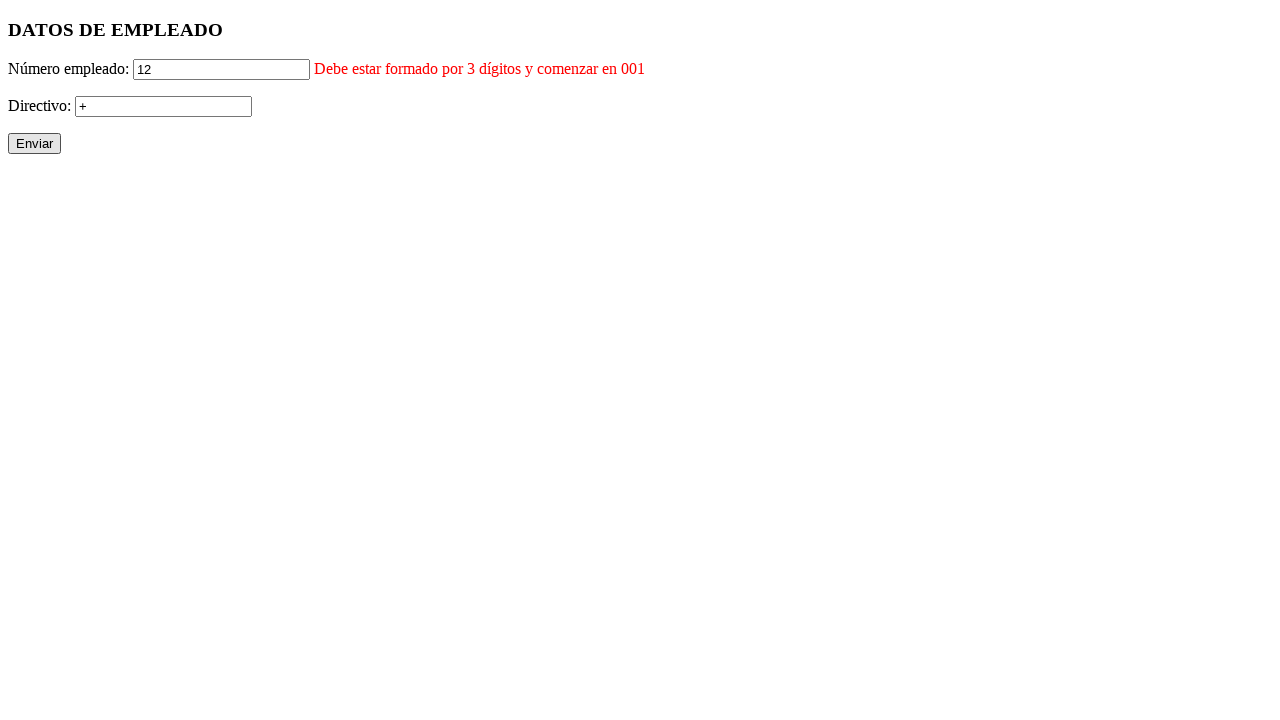

Error message for employee number field is now visible
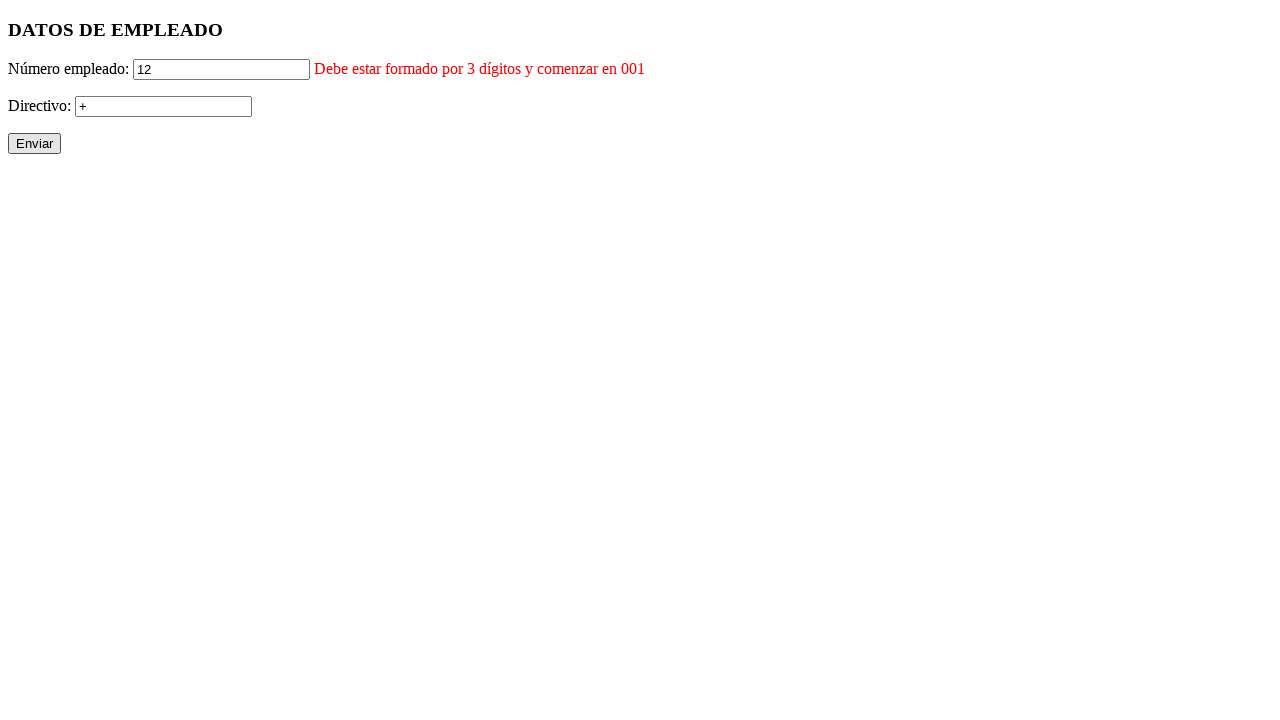

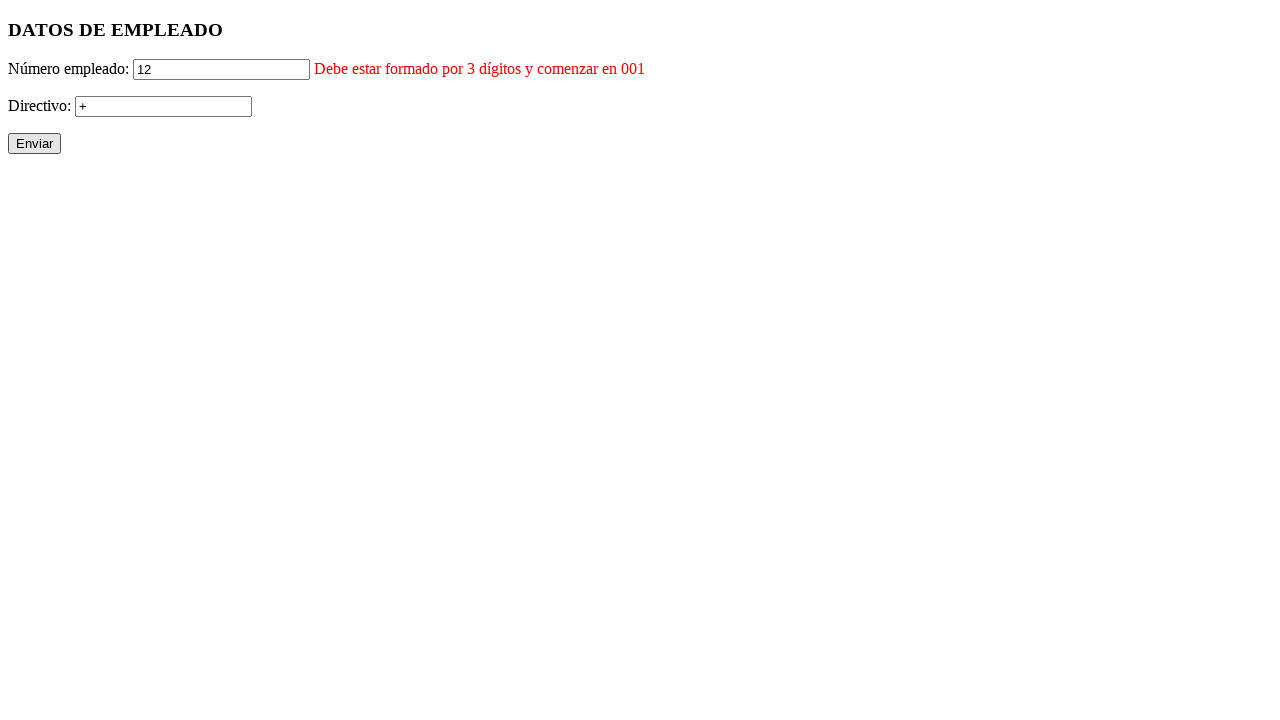